Tests login form validation by clicking submit without entering a username and verifying the error message is displayed

Starting URL: https://www.saucedemo.com/

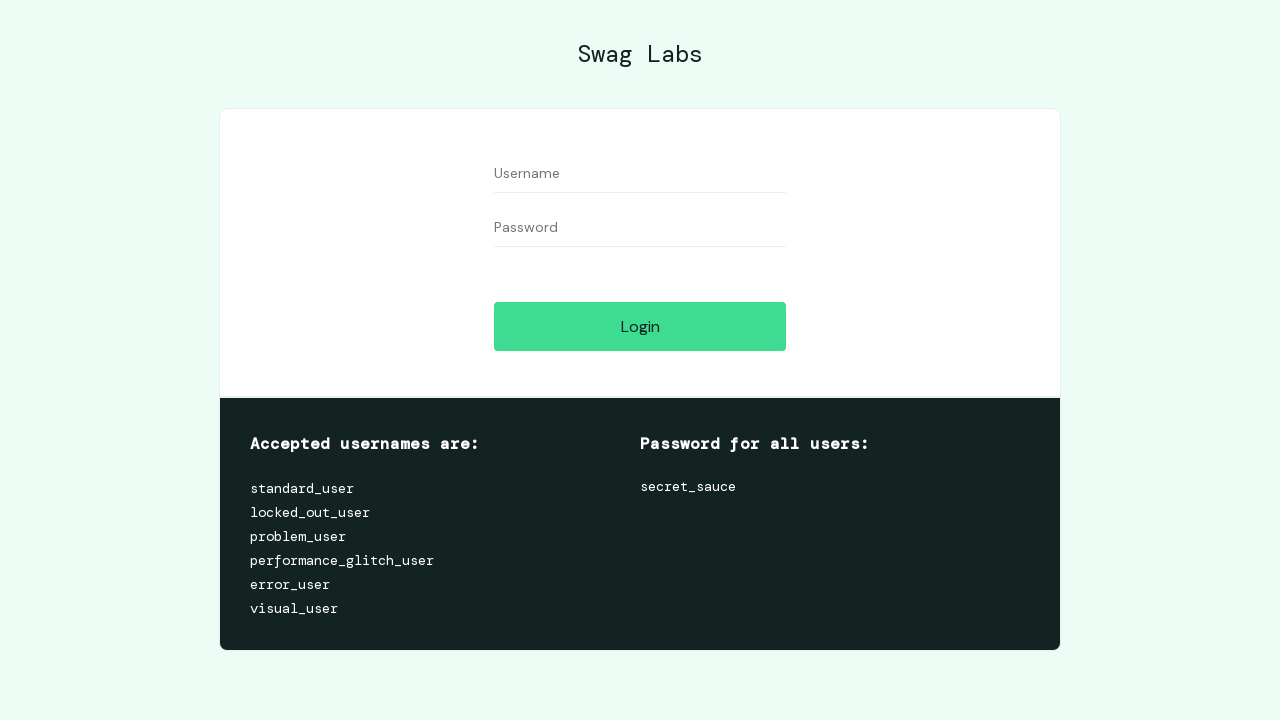

Clicked submit button without entering username or password at (640, 326) on [type="submit"]
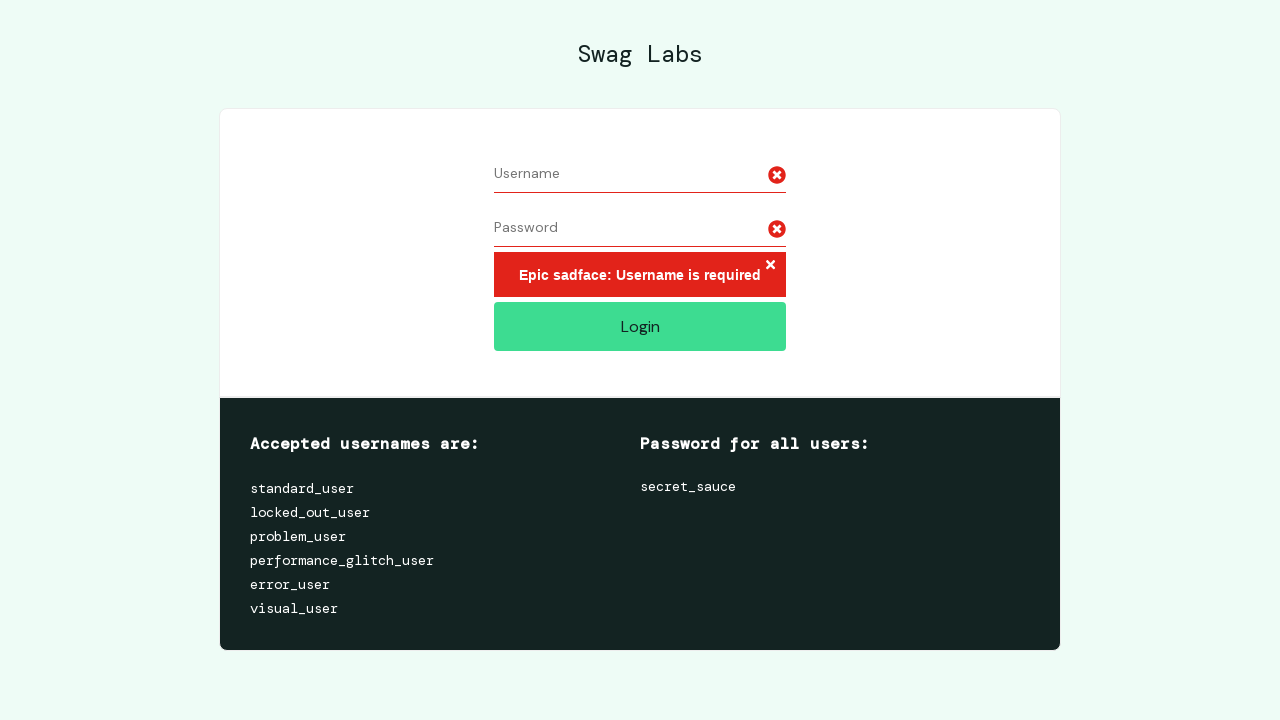

Error message container appeared
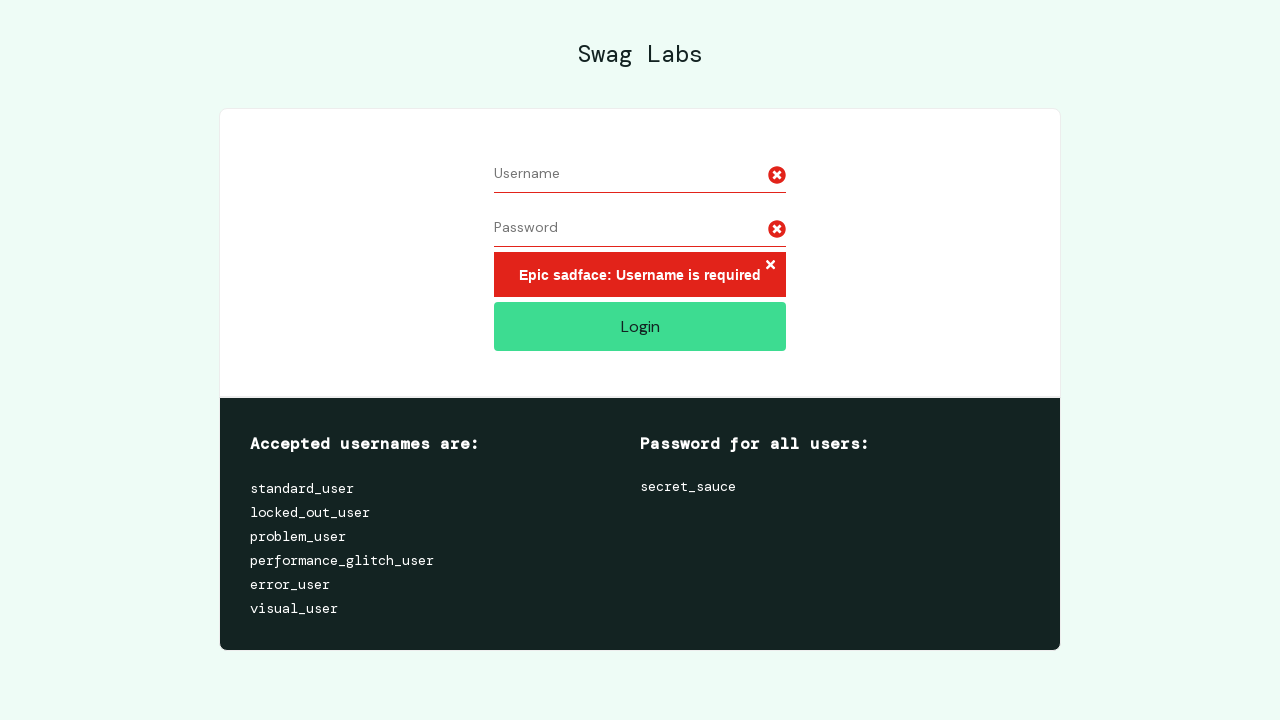

Retrieved error message text content
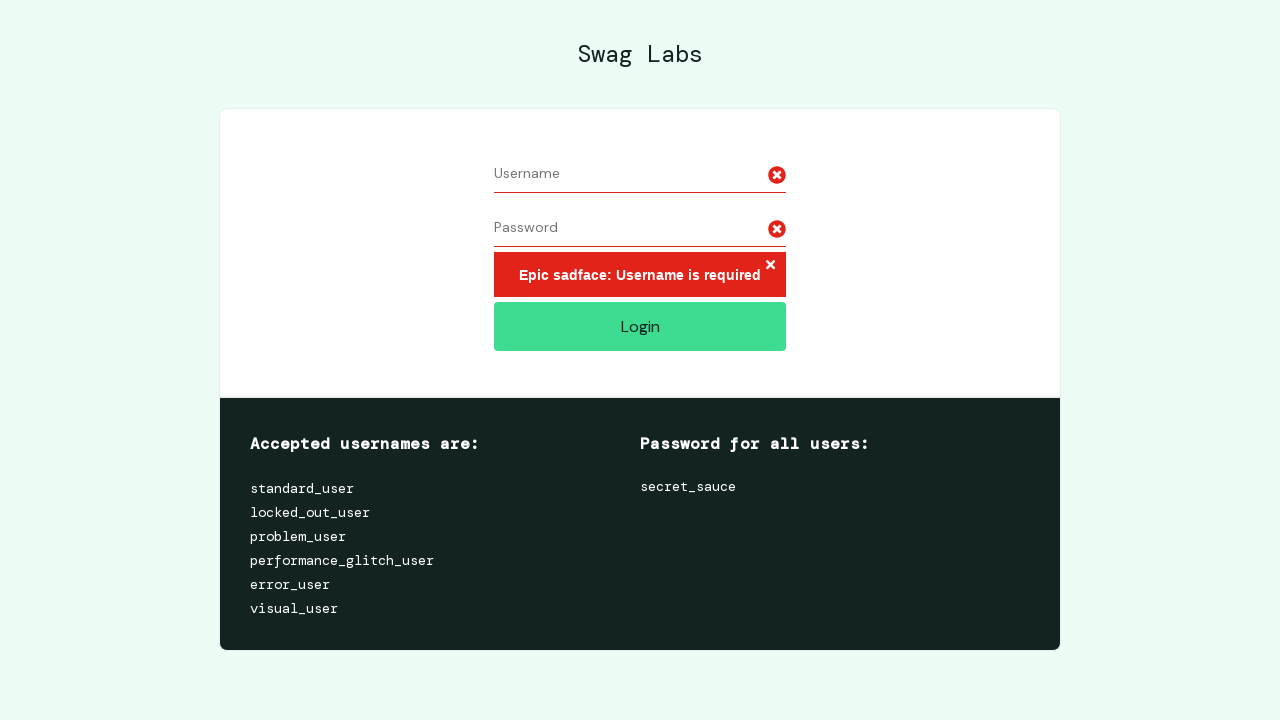

Asserted that error message contains 'Username is required'
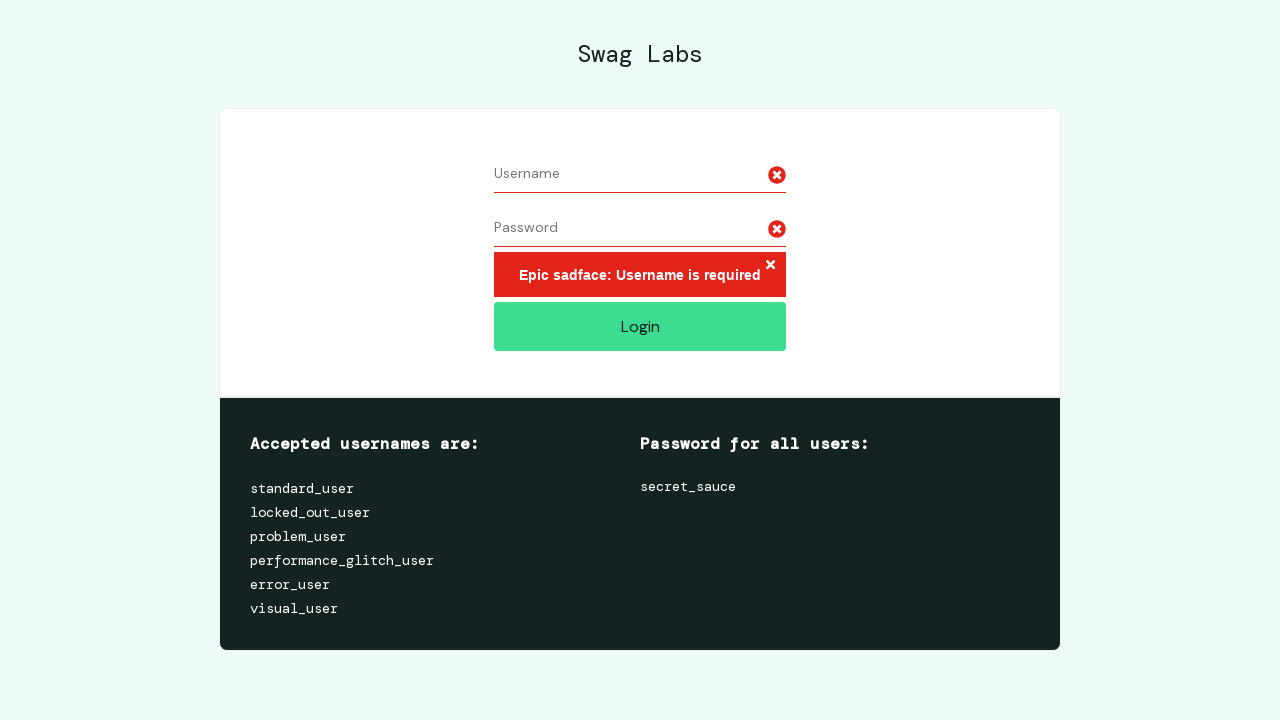

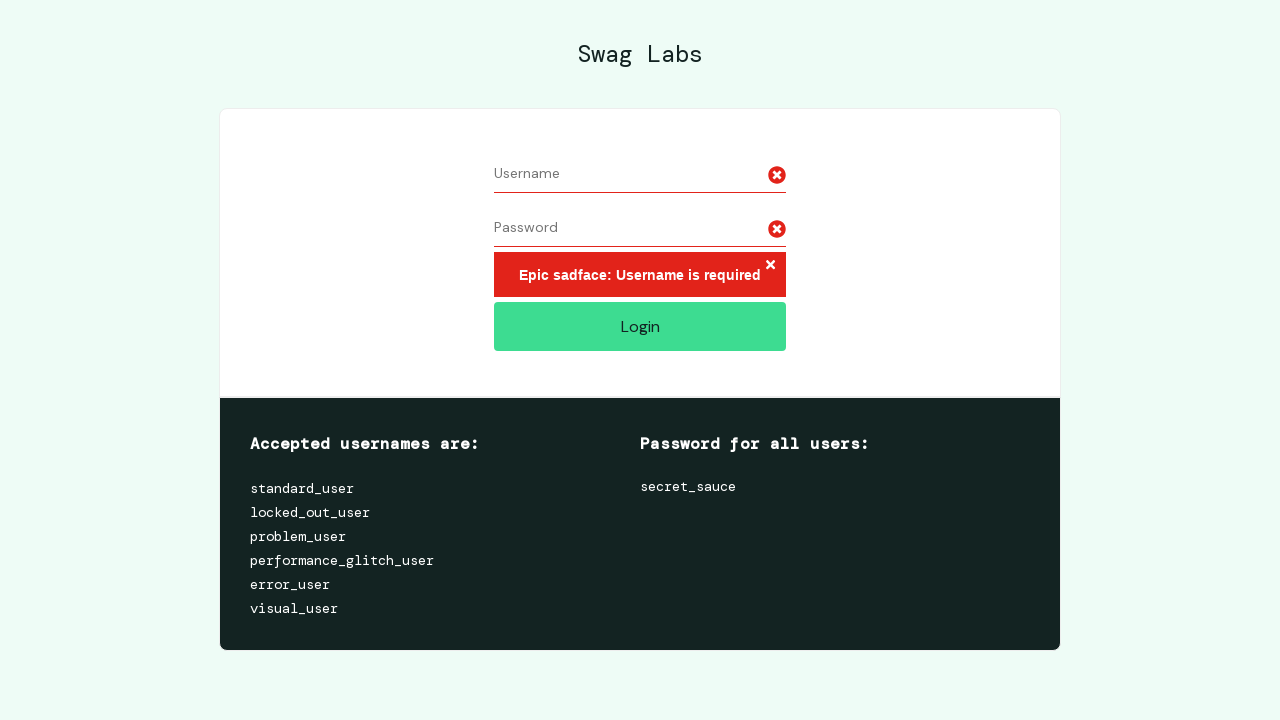